Verifies the second table header is "Ipsum" and remains unchanged after clicking the button

Starting URL: http://the-internet.herokuapp.com/challenging_dom

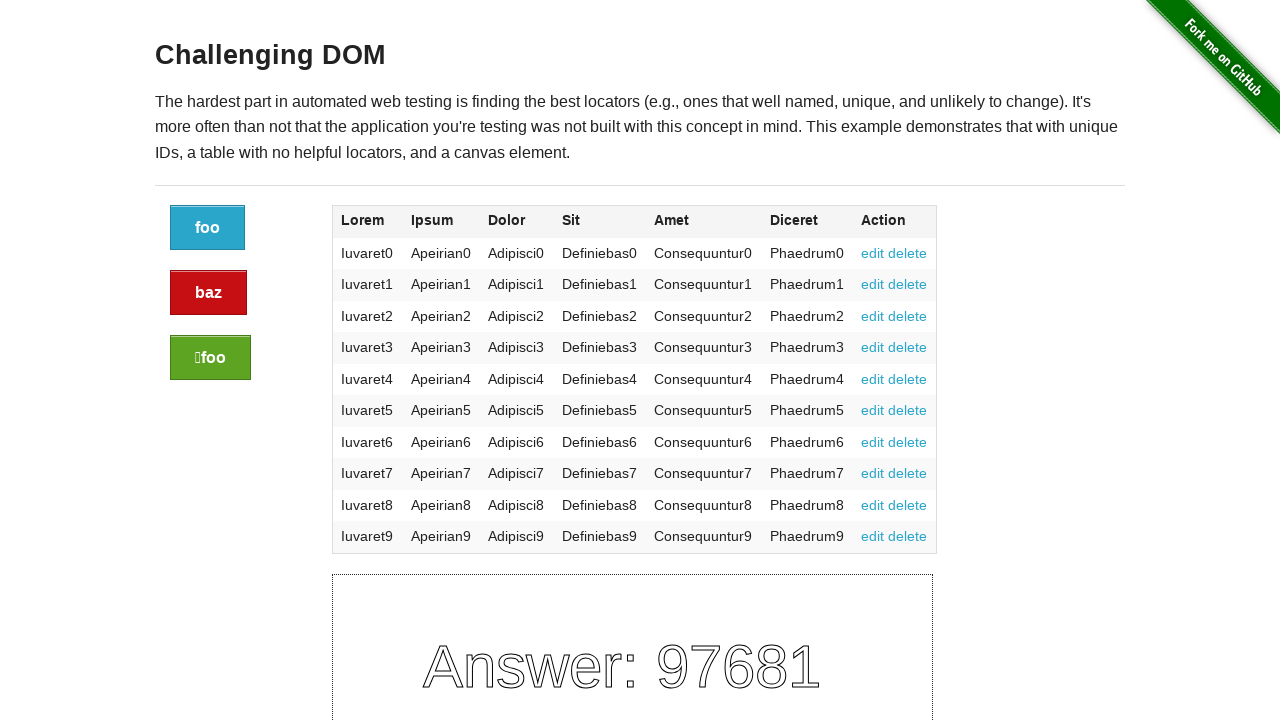

Navigated to the challenging DOM page
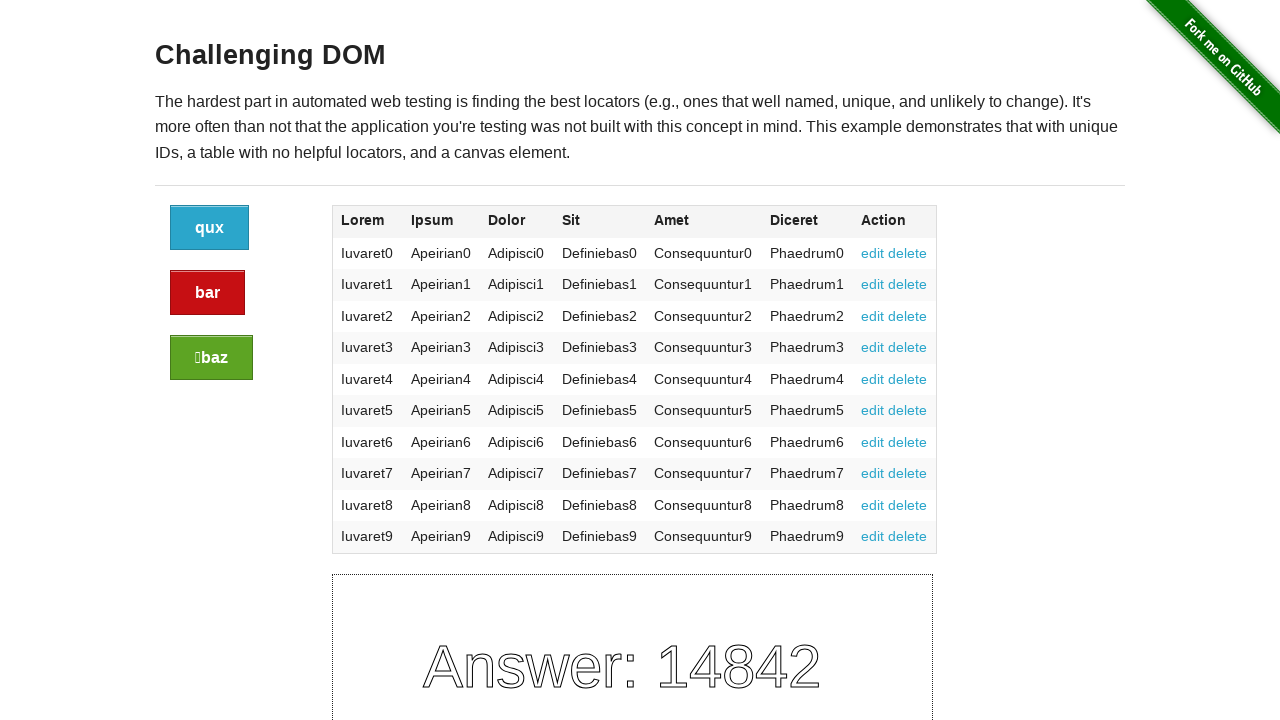

Located the second table header element
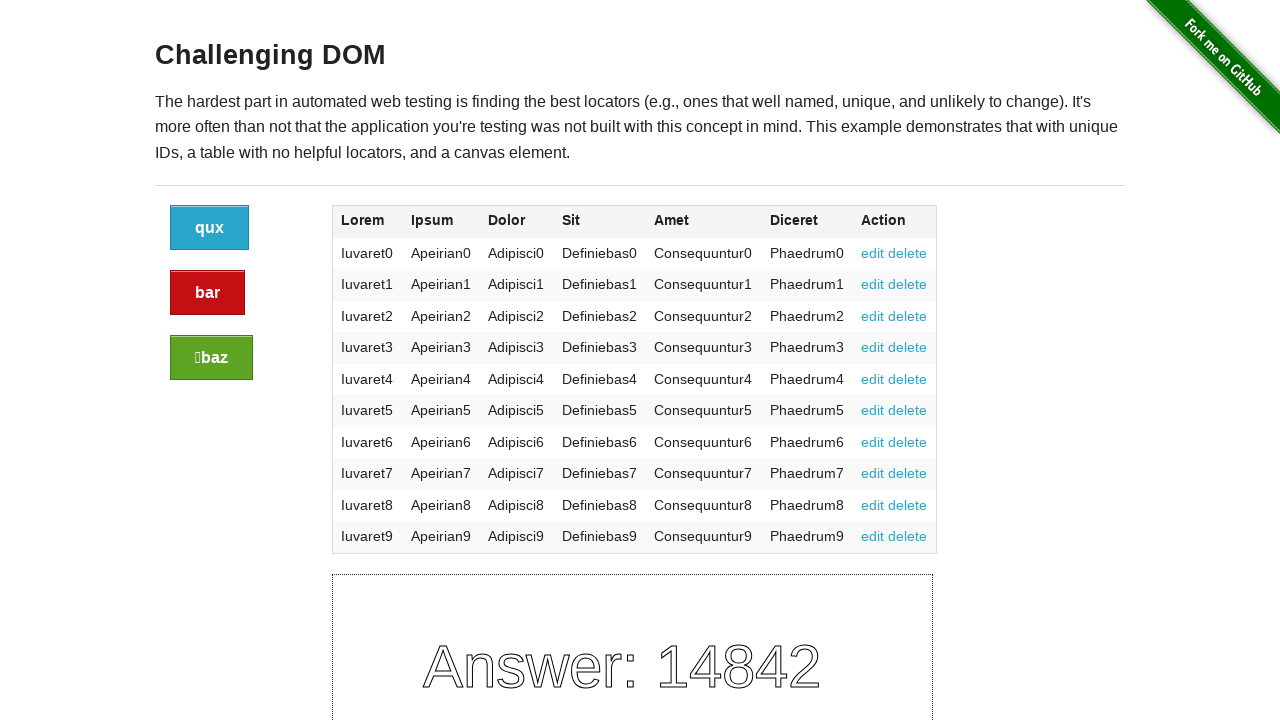

Retrieved second table header text: 'Ipsum'
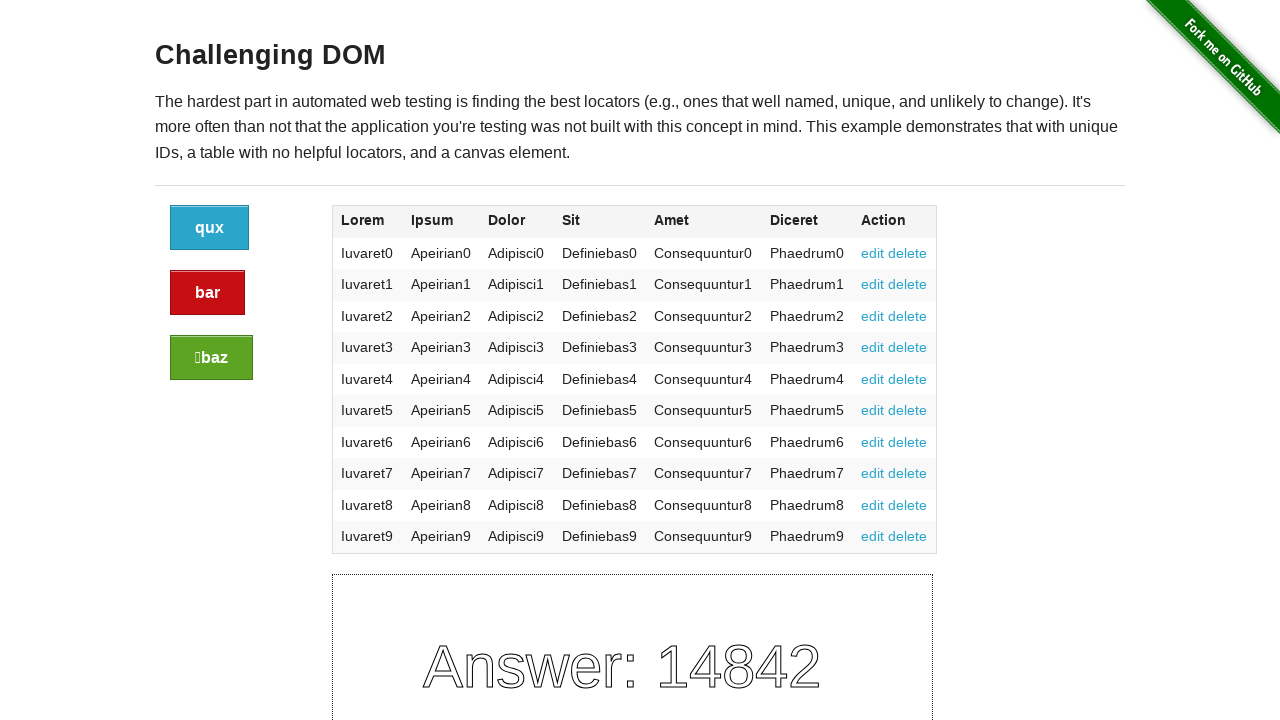

Verified that second table header is 'Ipsum'
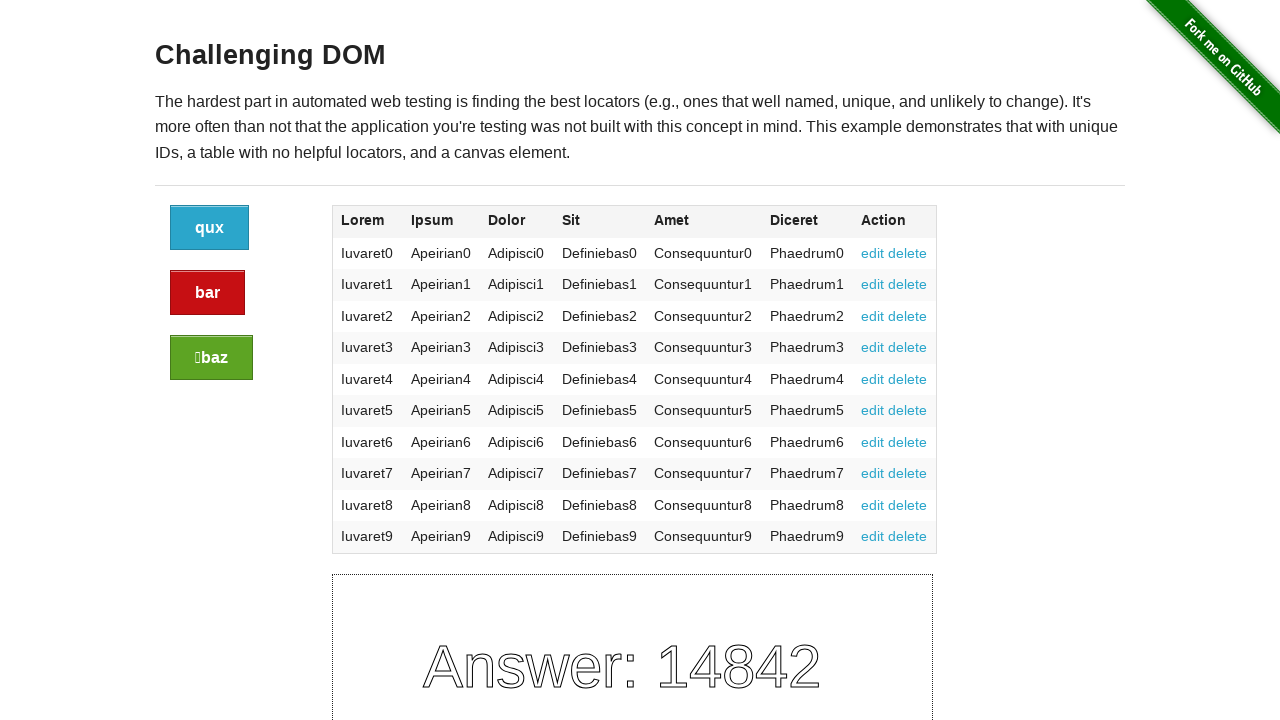

Clicked the button to refresh dynamic content at (210, 228) on xpath=//div[@class="large-2 columns"]/a[@class="button"]
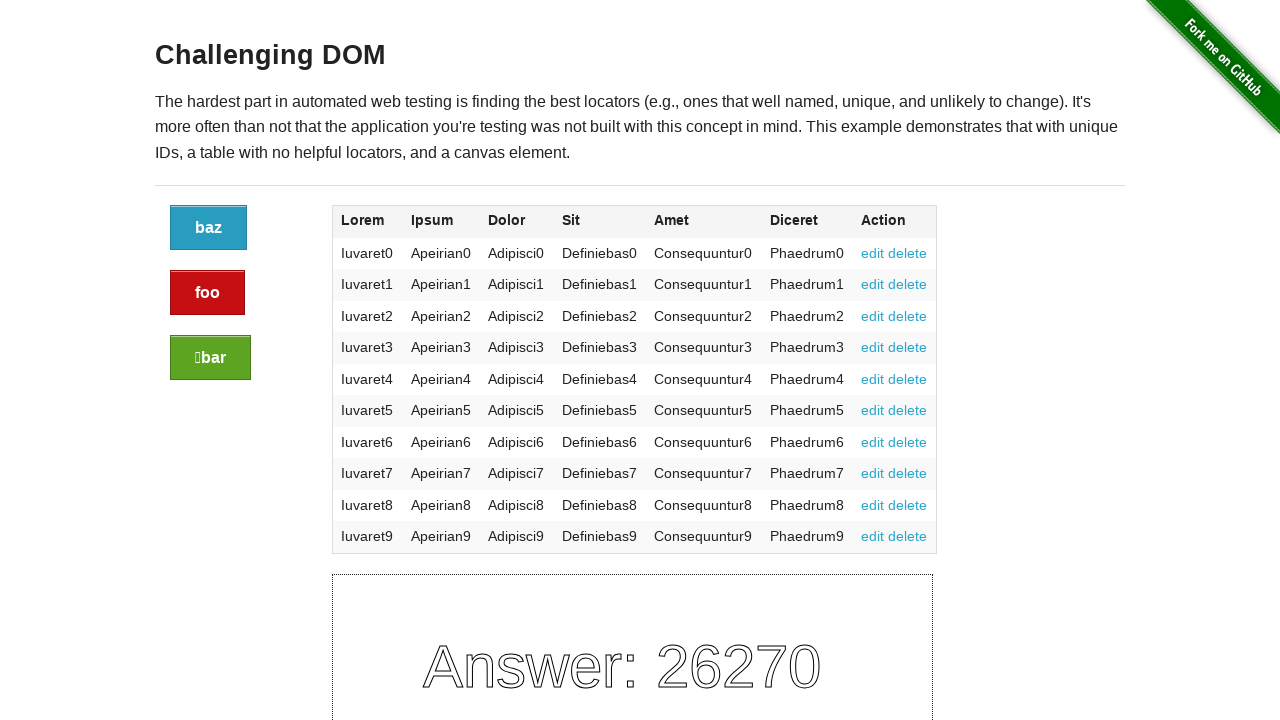

Verified that second table header remained 'Ipsum' after button click
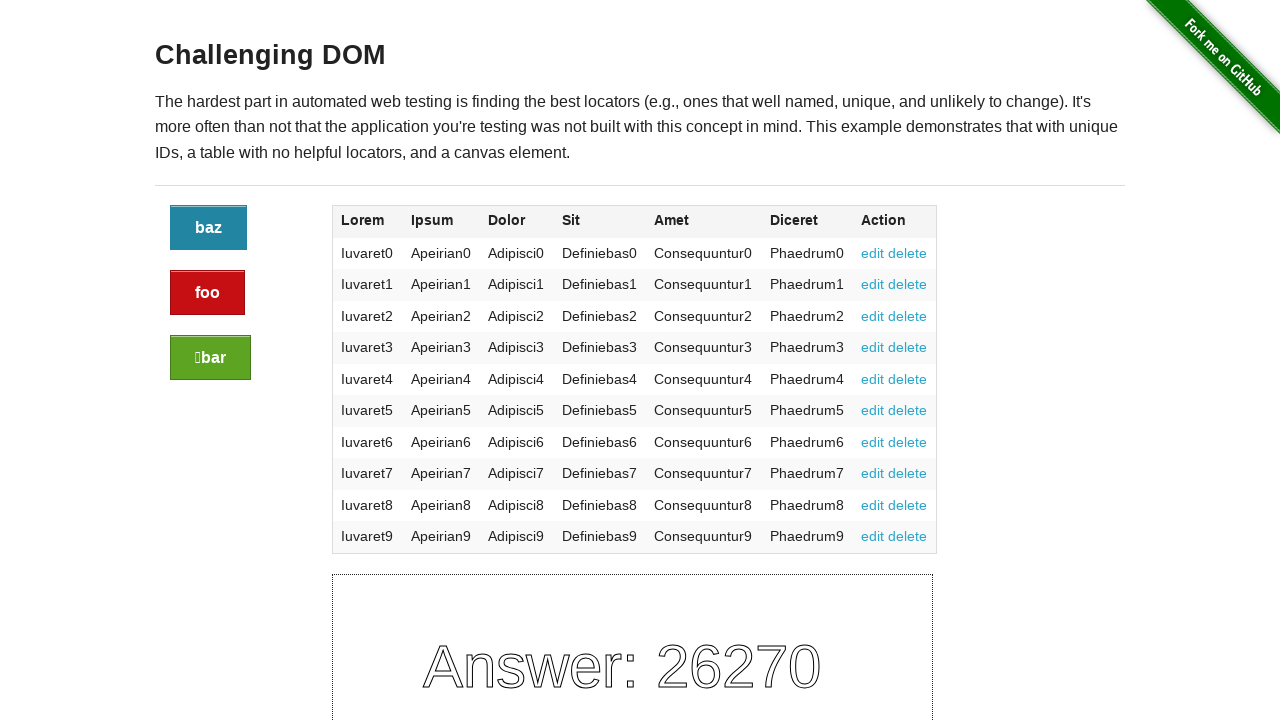

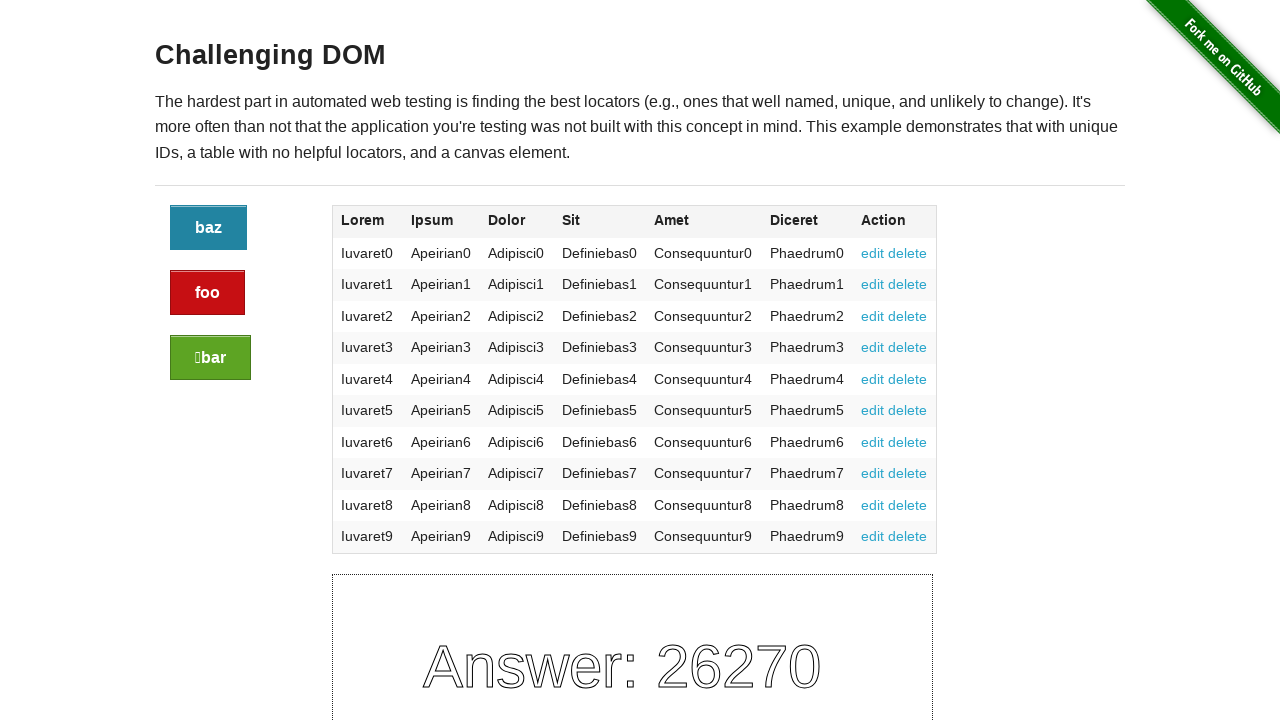